Tests slider interaction by clicking and holding on the slider element to drag it to a specific position

Starting URL: https://demoqa.com/slider/

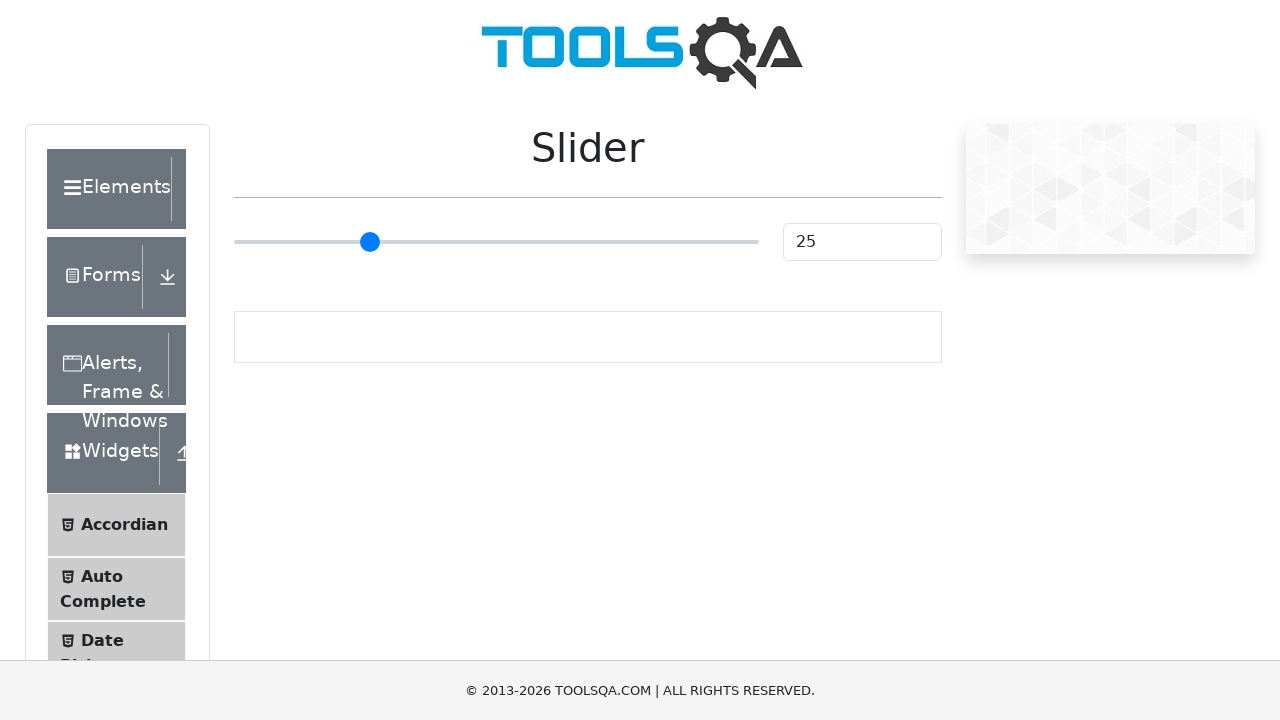

Located slider element with ID 'sliderContainer'
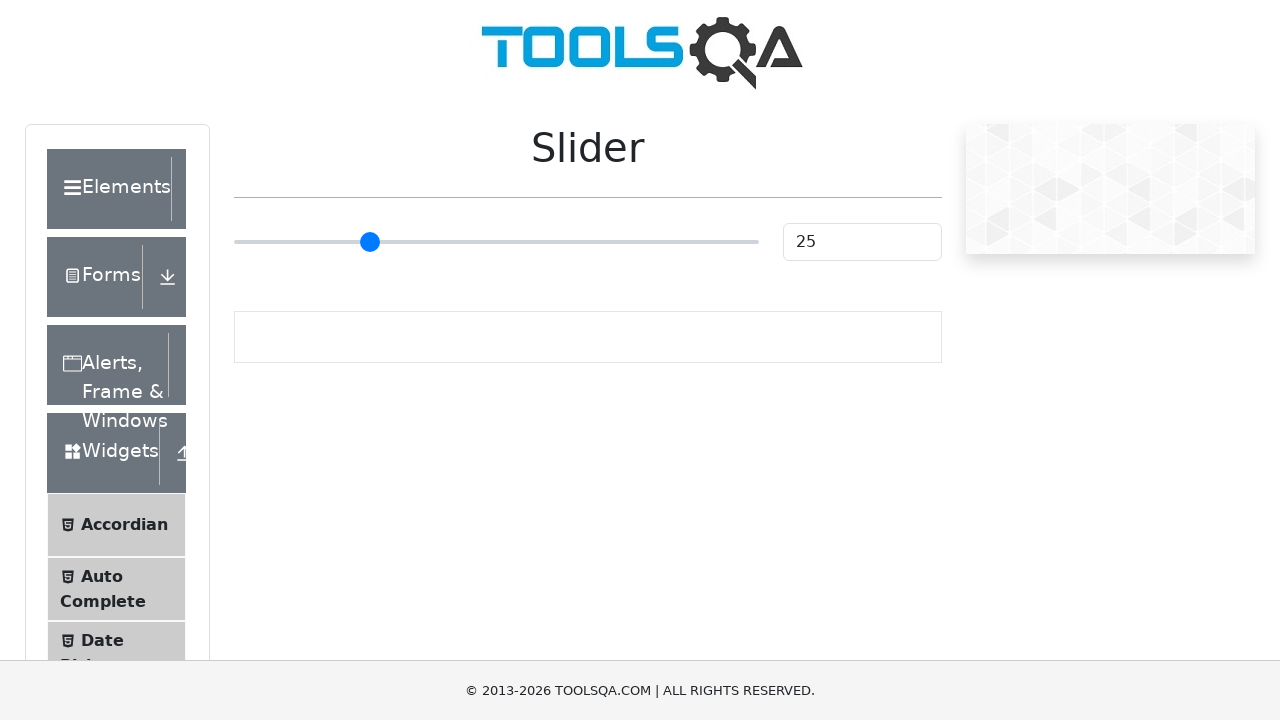

Dragged slider 50 pixels to the right to test slider interaction at (272, 223)
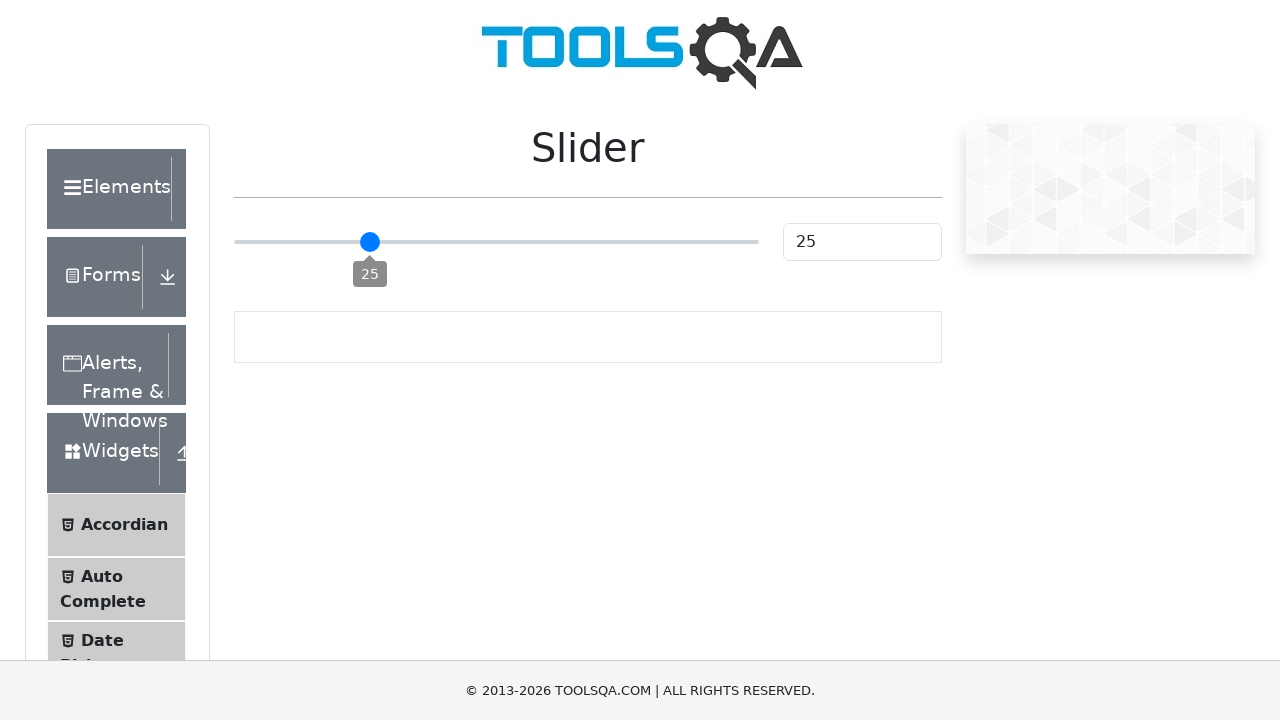

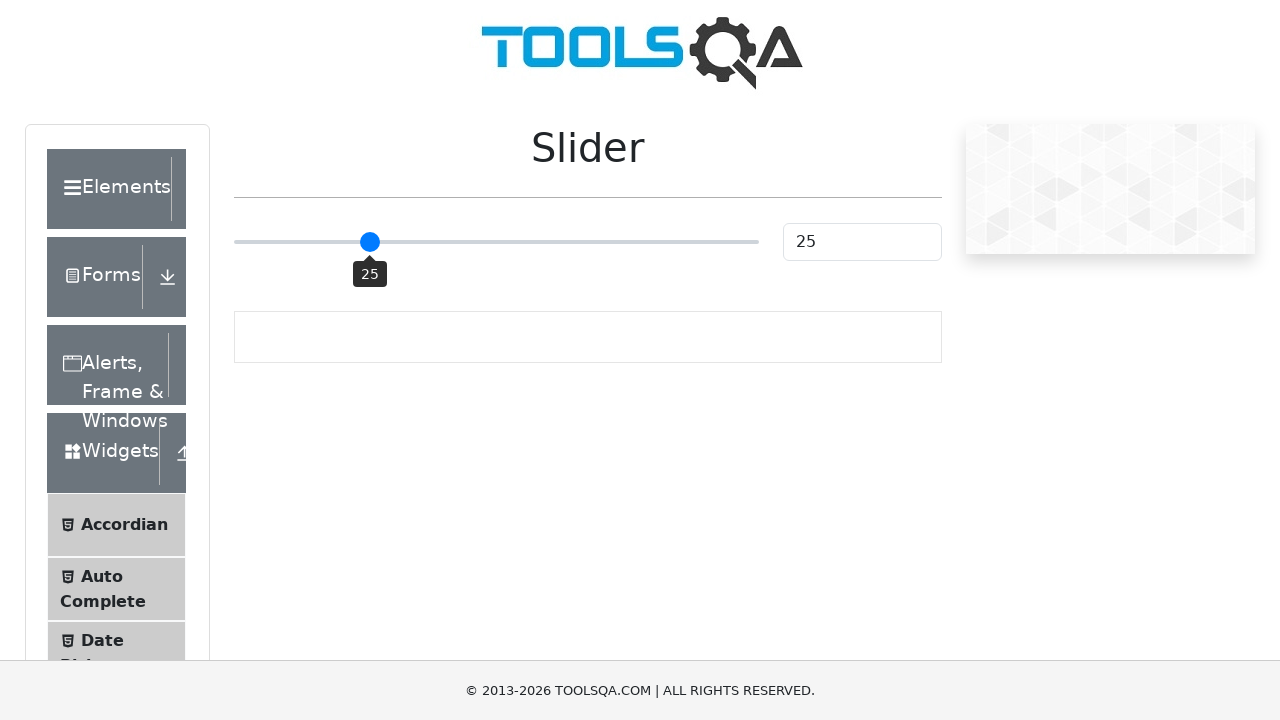